Tests navigation through Widgets menu by clicking on different widget subsections

Starting URL: https://demoqa.com/automation-practice-form

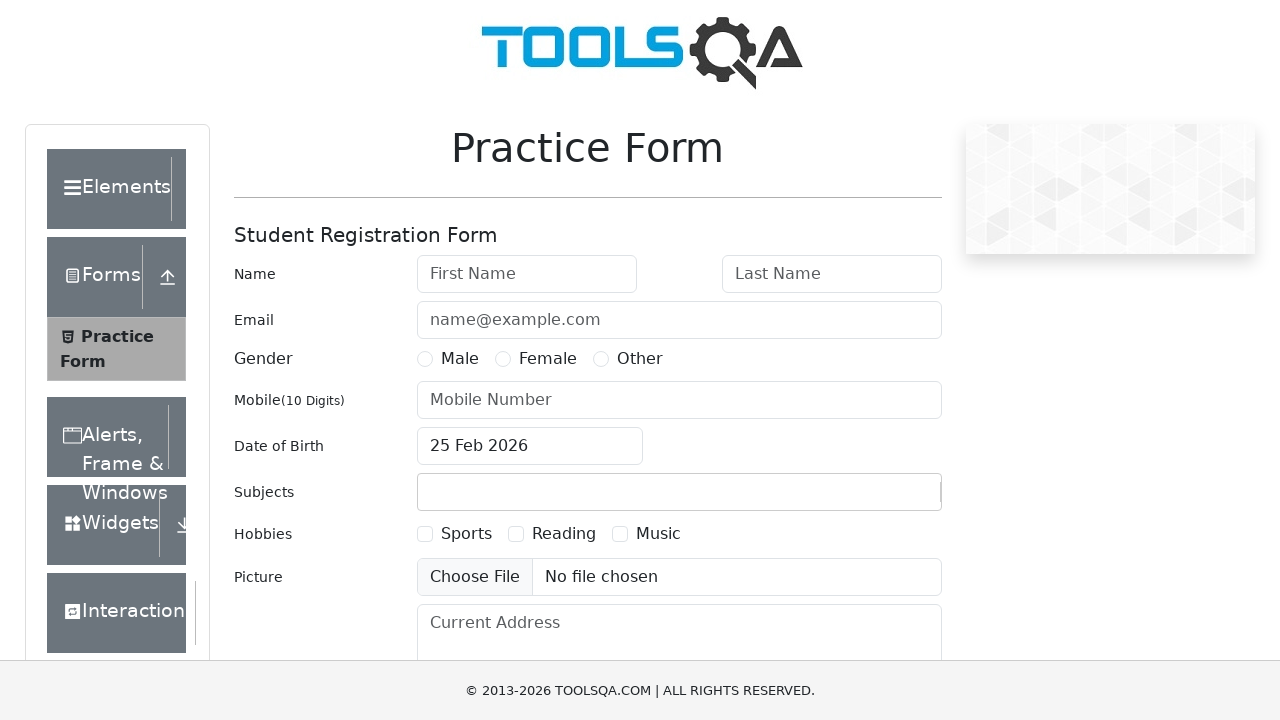

Clicked on Widgets menu section at (103, 525) on xpath=//*[text()='Widgets']
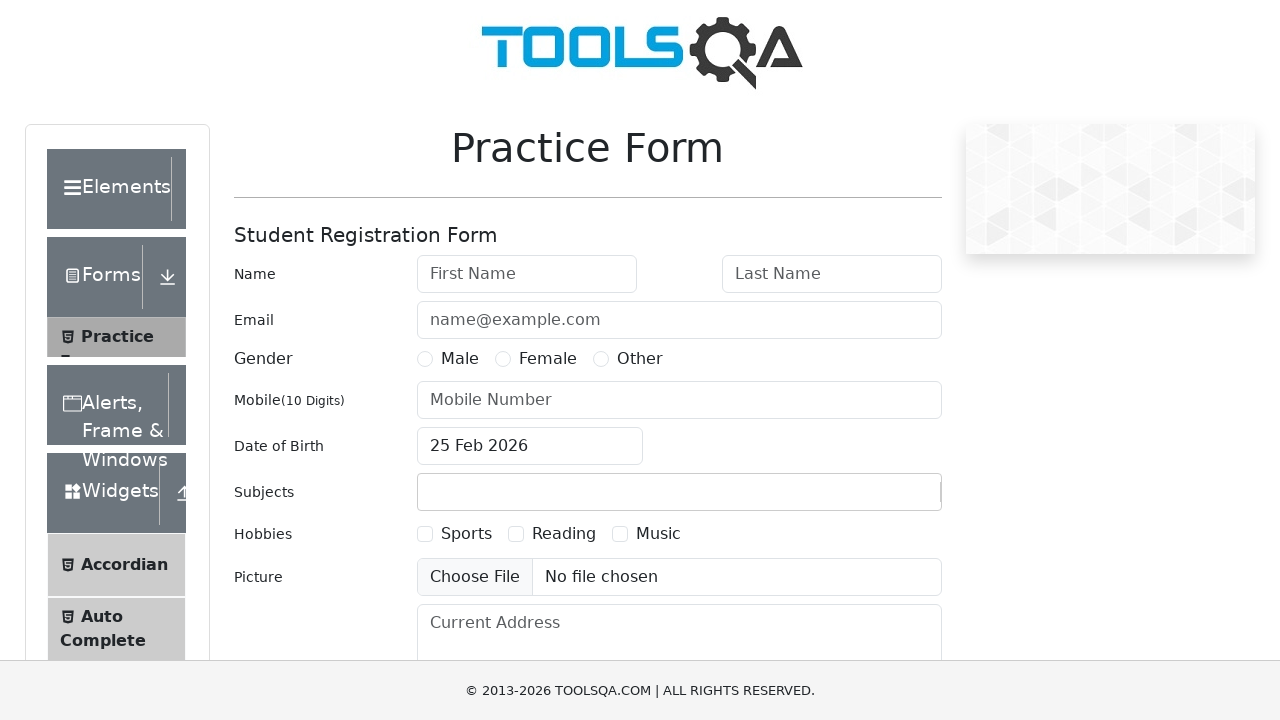

Clicked on Accordian widget subsection at (124, 525) on xpath=//*[@class='left-pannel']//div[@class='element-group']//ul[@class='menu-li
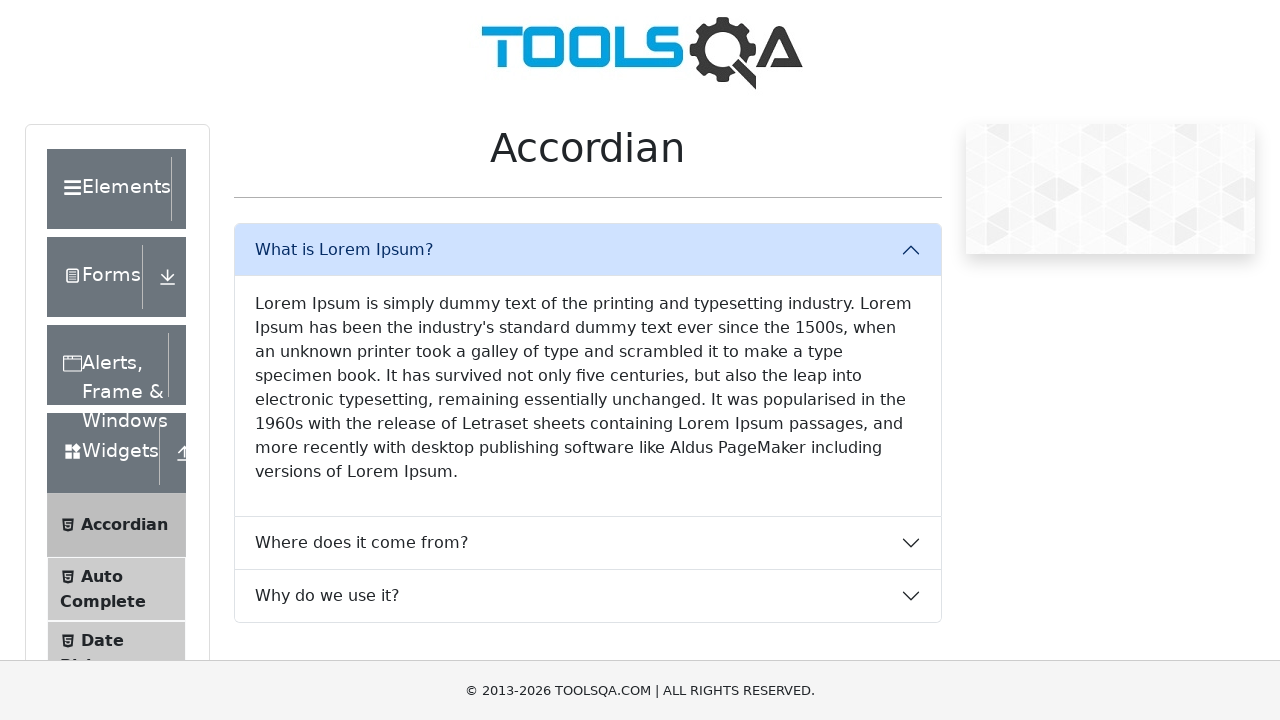

Clicked on Auto Complete widget subsection at (102, 576) on xpath=//*[@class='left-pannel']//div[@class='element-group']//ul[@class='menu-li
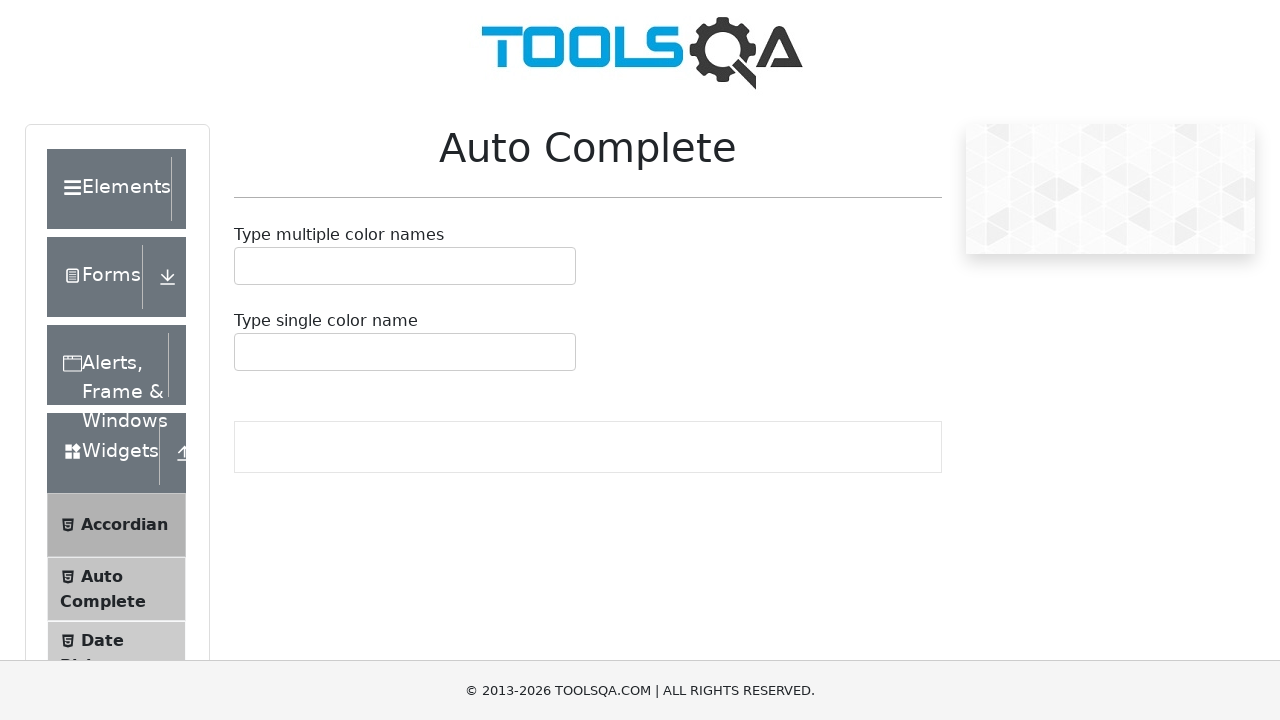

Clicked on Date Picker widget subsection at (102, 640) on xpath=//*[@class='left-pannel']//div[@class='element-group']//ul[@class='menu-li
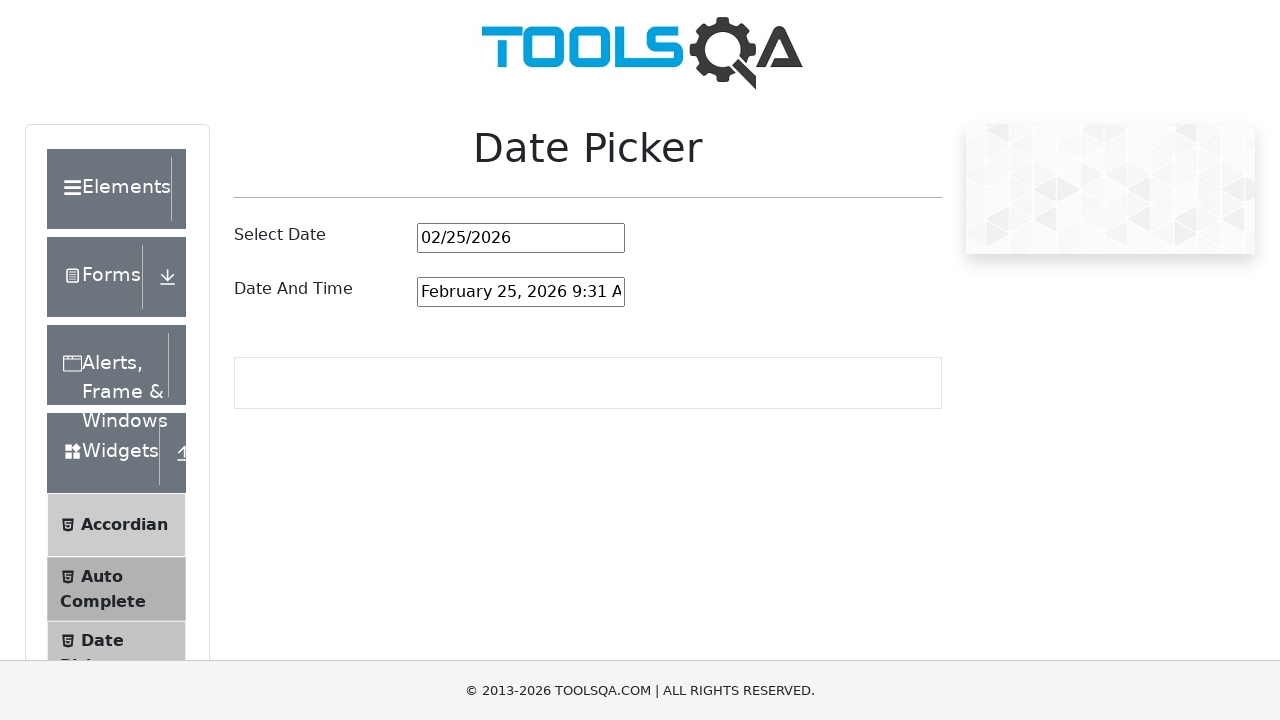

Clicked on Slider widget subsection at (107, 360) on xpath=//*[@class='left-pannel']//div[@class='element-group']//ul[@class='menu-li
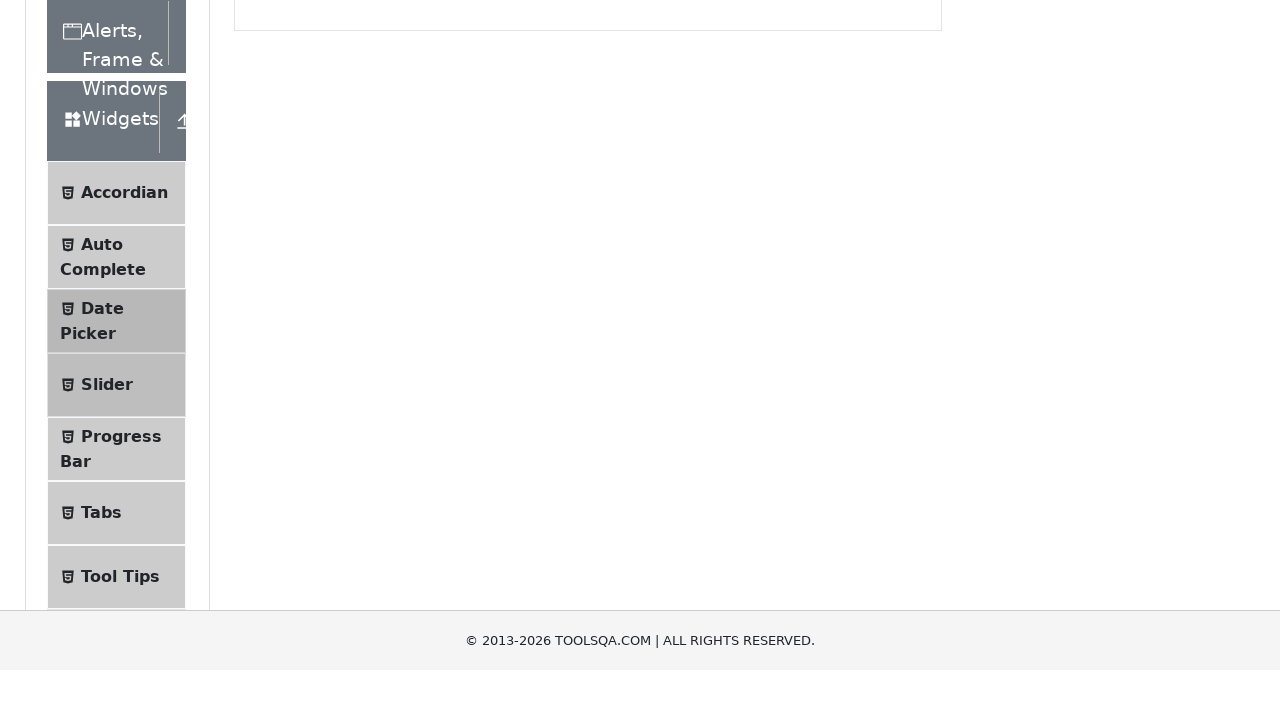

Clicked on Progress Bar widget subsection at (121, 118) on xpath=//*[@class='left-pannel']//div[@class='element-group']//ul[@class='menu-li
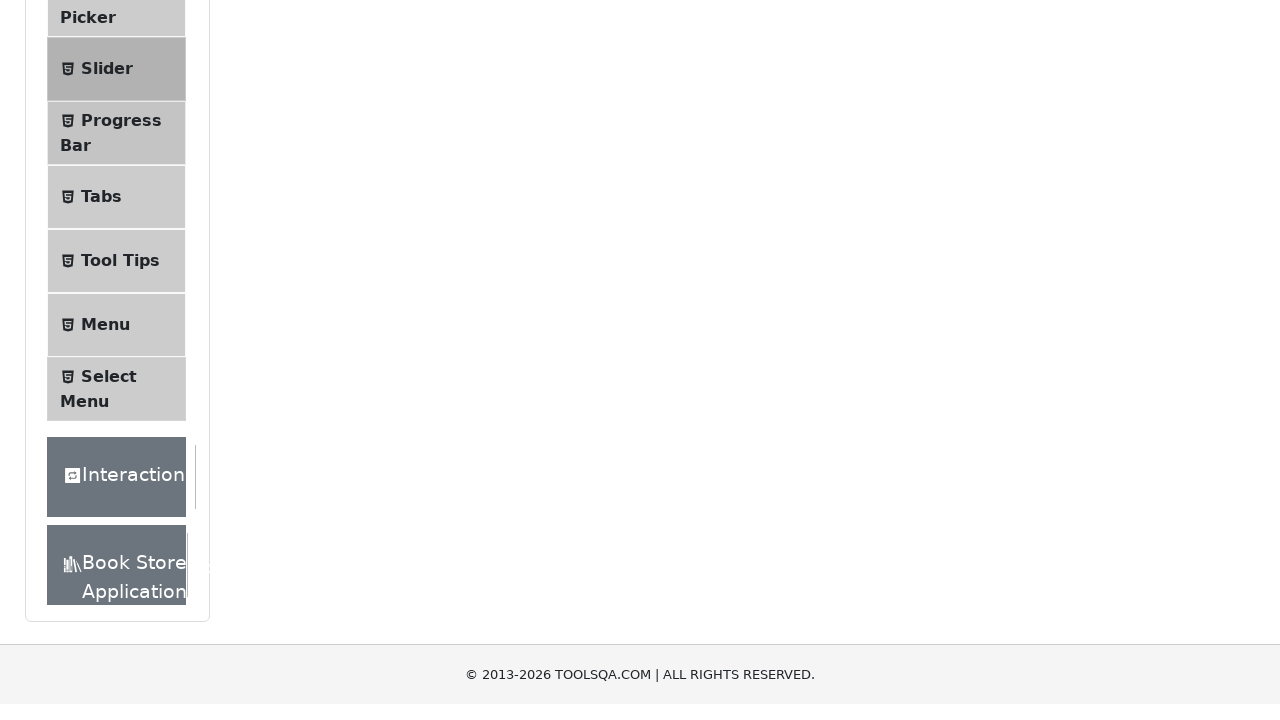

Clicked on Tabs widget subsection at (101, 195) on xpath=//*[@class='left-pannel']//div[@class='element-group']//ul[@class='menu-li
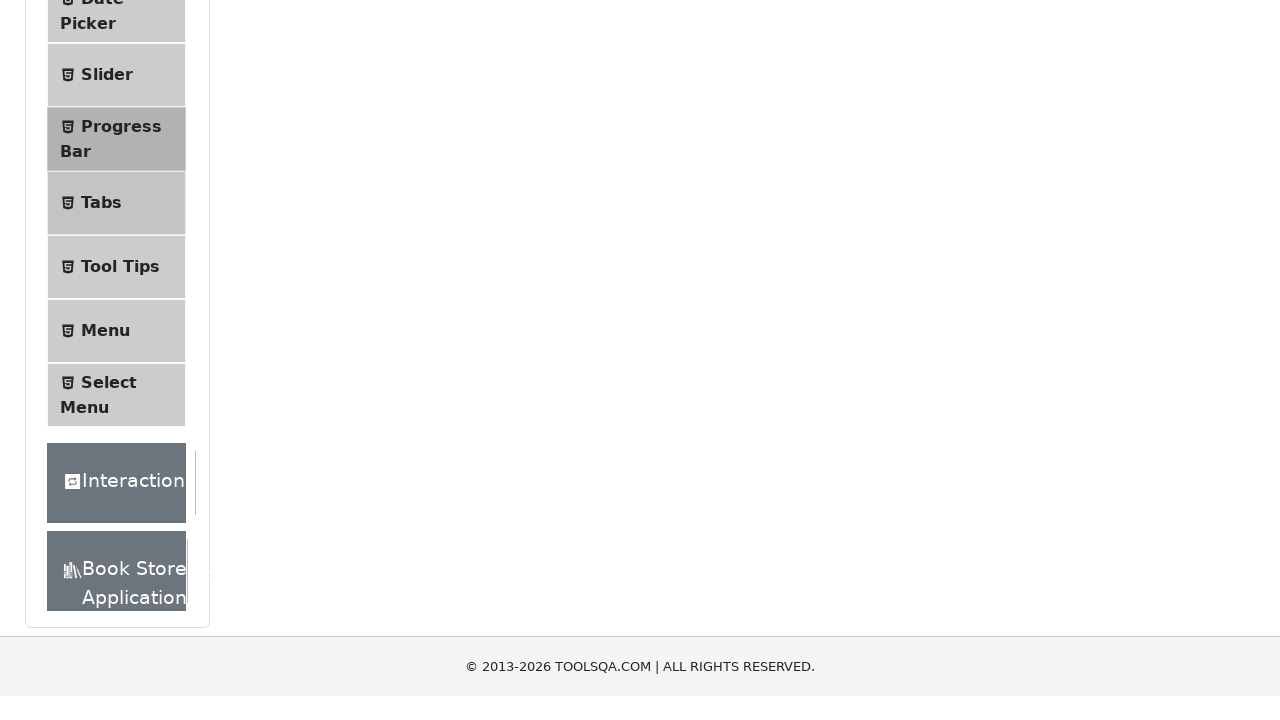

Clicked on Tool Tips widget subsection at (120, 259) on xpath=//*[@class='left-pannel']//div[@class='element-group']//ul[@class='menu-li
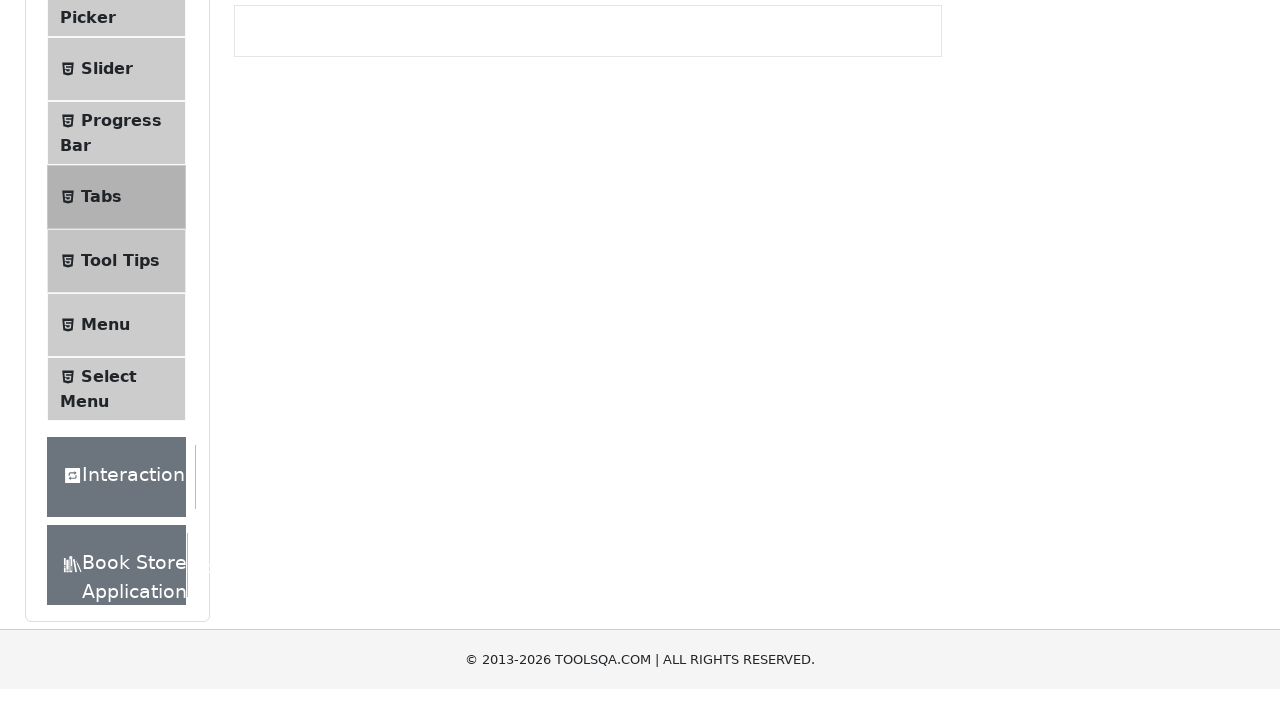

Clicked on Menu widget subsection at (105, 323) on xpath=//*[@class='left-pannel']//div[@class='element-group']//ul[@class='menu-li
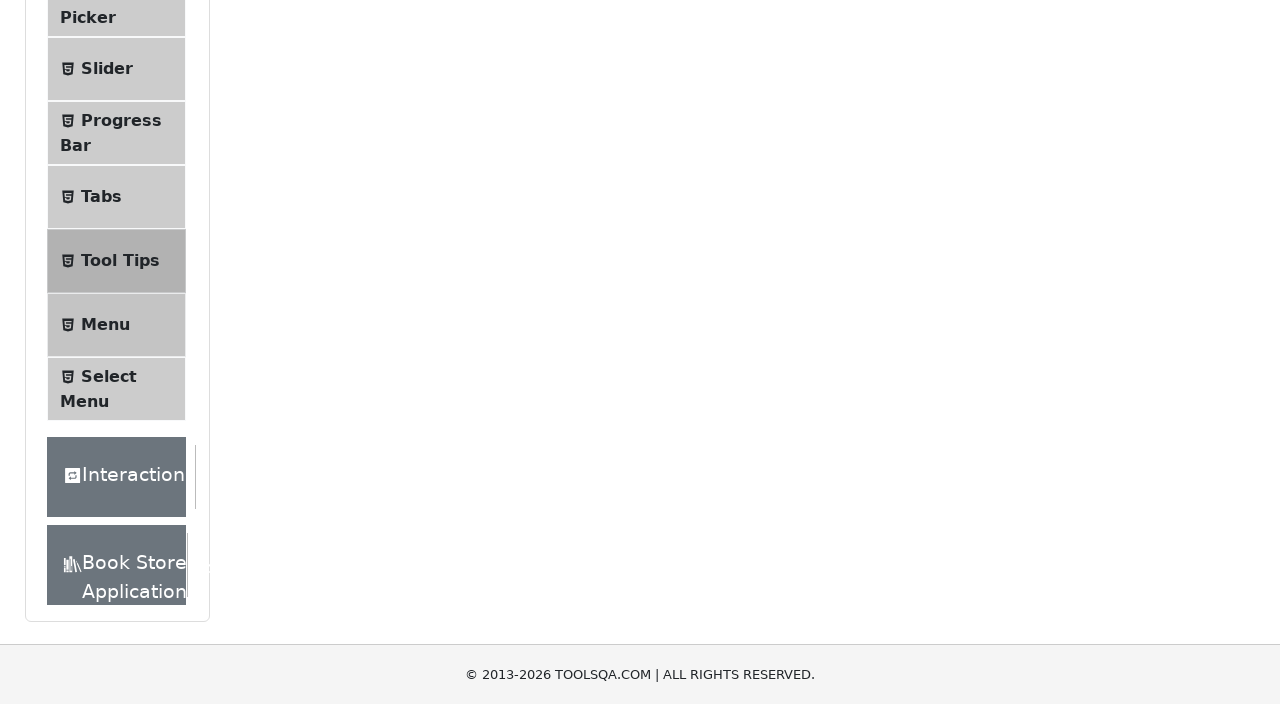

Clicked on Select Menu widget subsection at (109, 374) on xpath=//*[@class='left-pannel']//div[@class='element-group']//ul[@class='menu-li
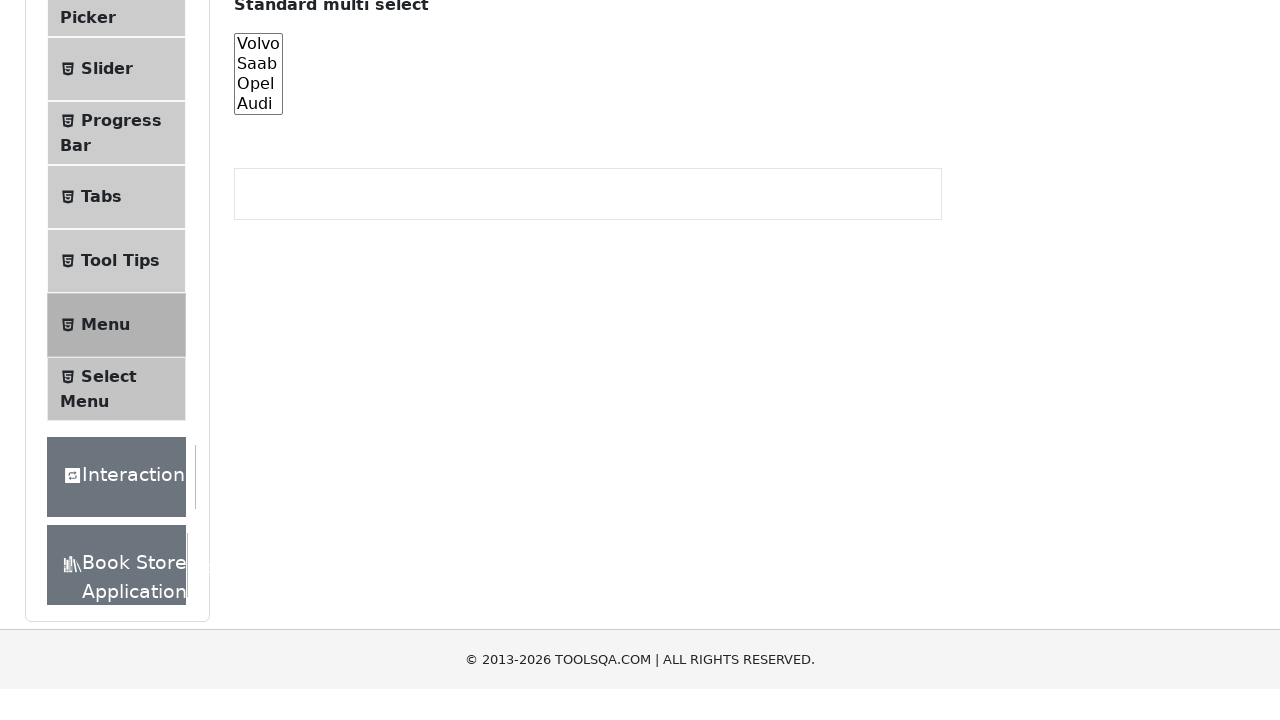

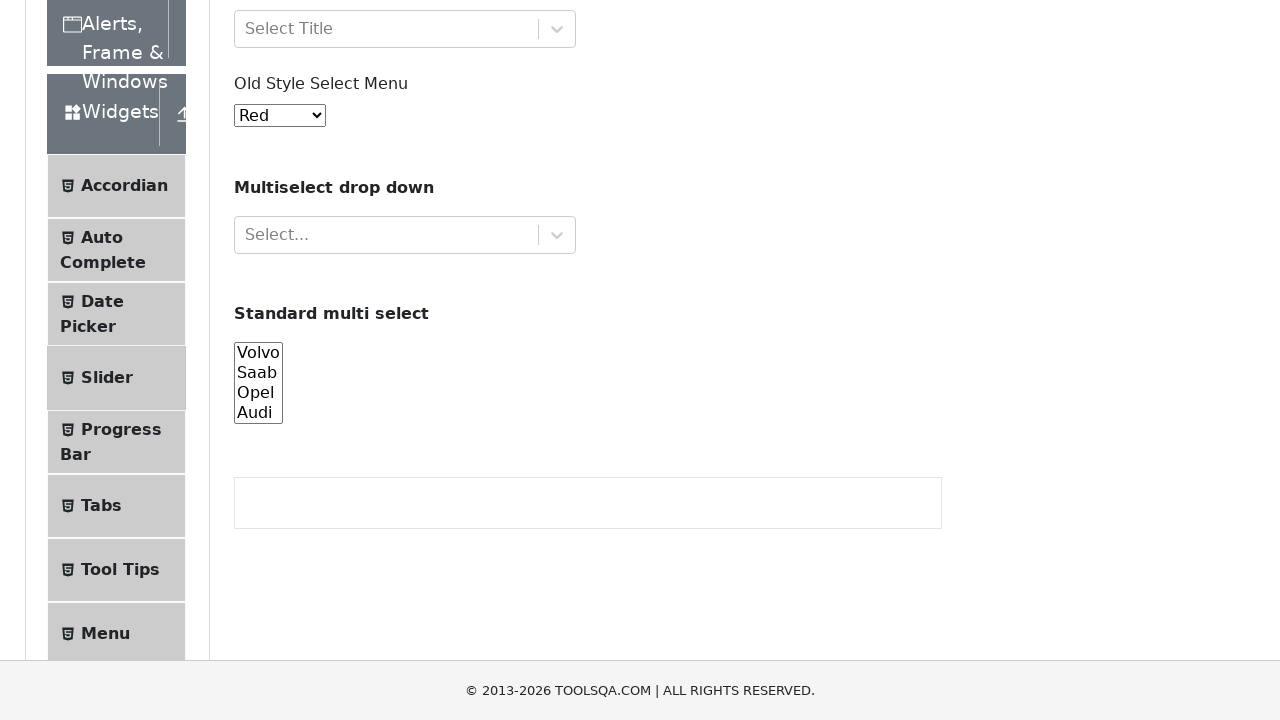